Tests clicking on Practice Form submenu item to navigate to the automation practice form page

Starting URL: https://demoqa.com/forms

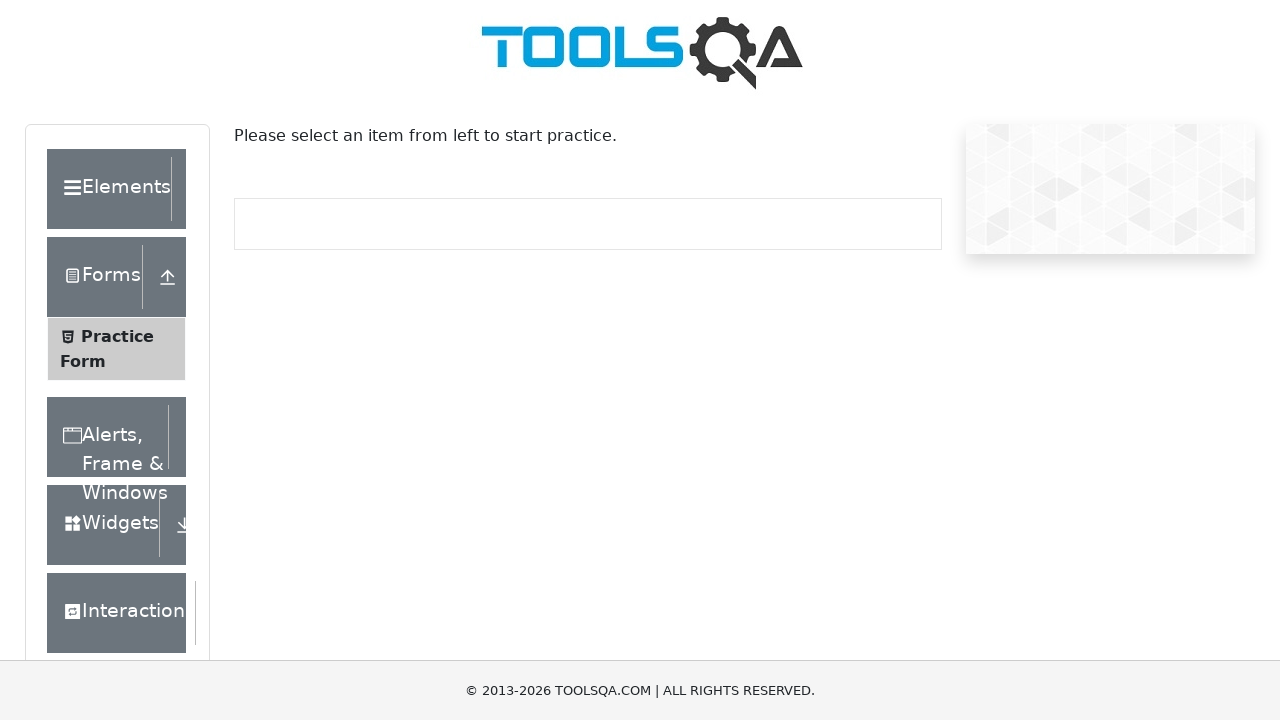

Clicked on Practice Form submenu item at (117, 336) on text=Practice Form
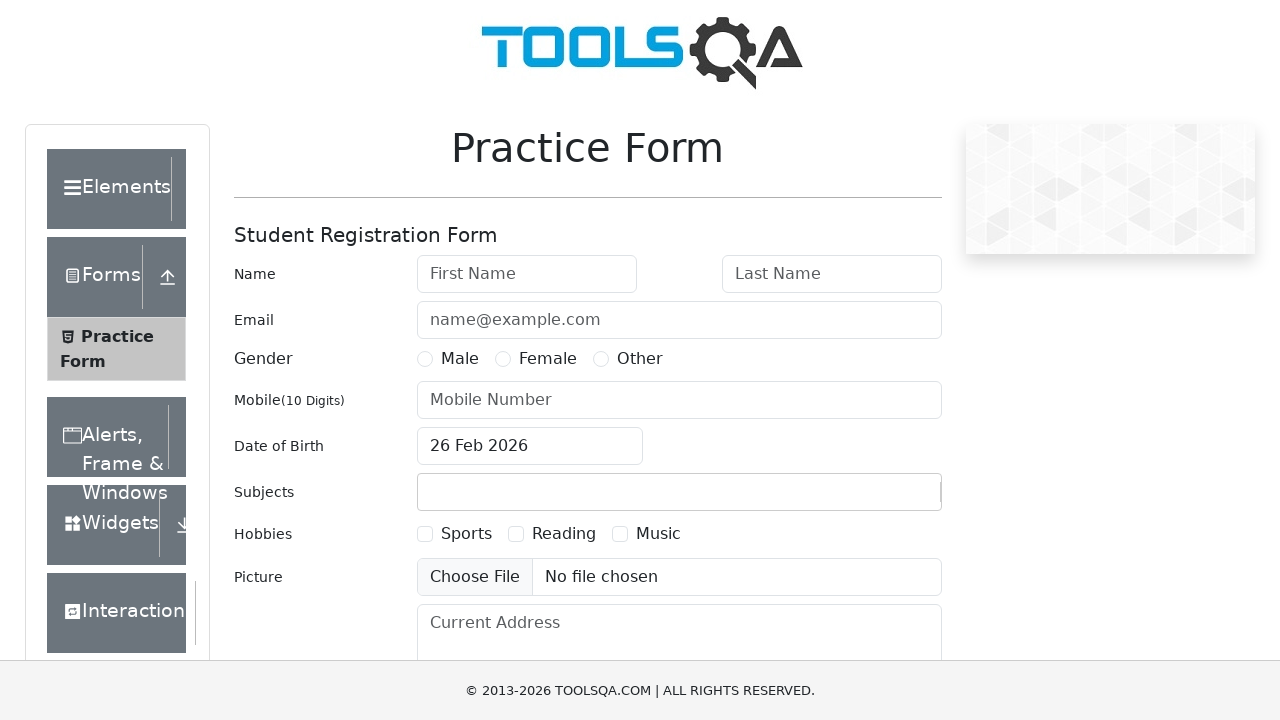

Navigation to automation practice form page completed
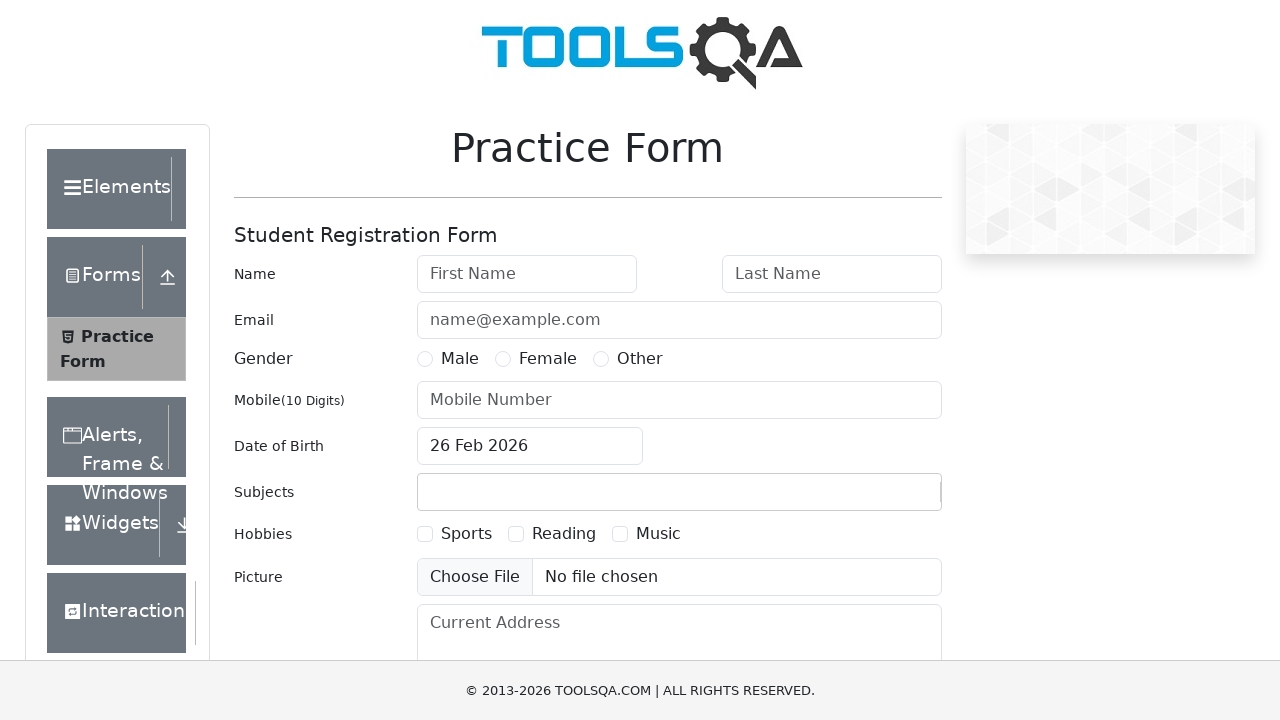

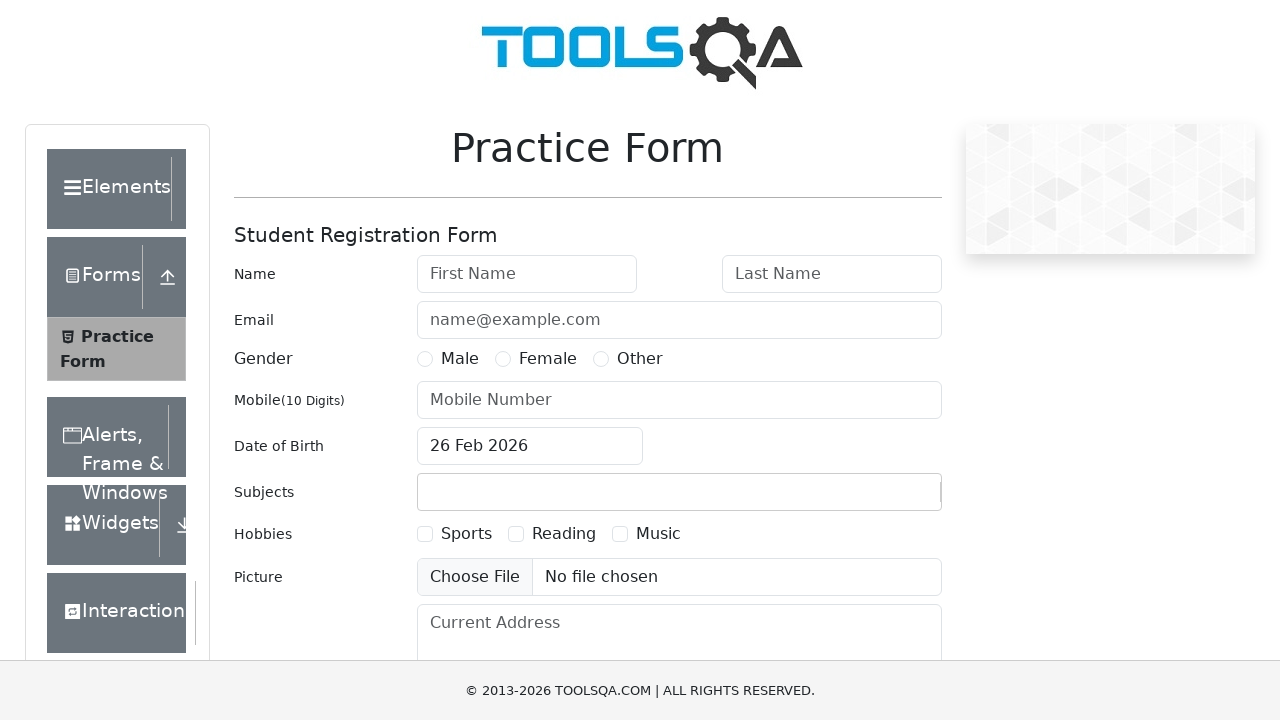